Tests search functionality by typing different names into the search field on a banking demo site

Starting URL: http://zero.webappsecurity.com/index.html

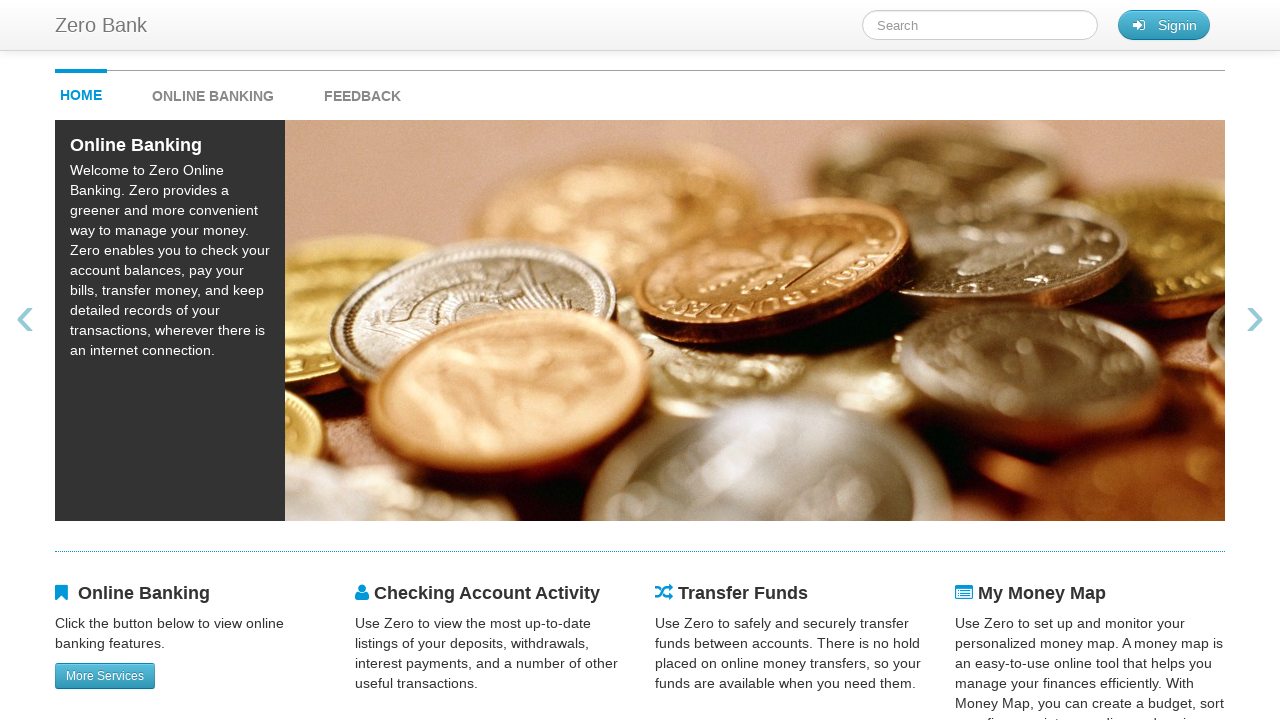

Filled search field with 'Mike' on #searchTerm
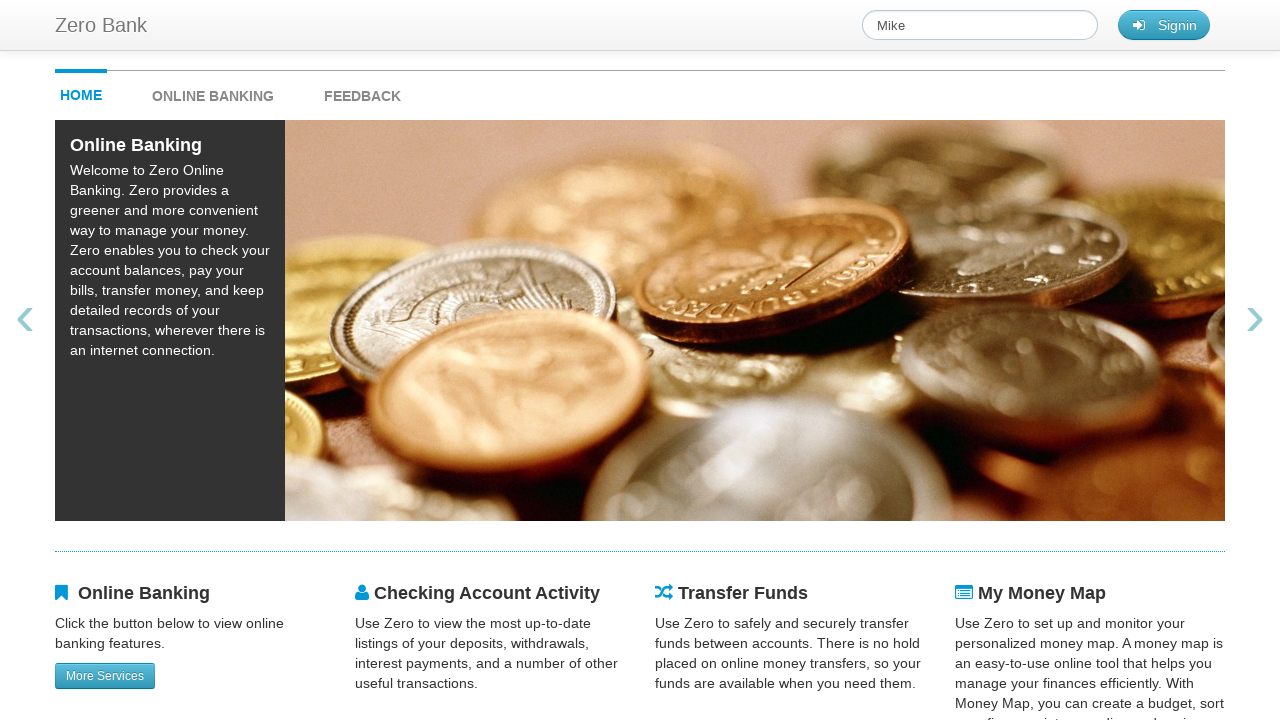

Cleared search field for next iteration on #searchTerm
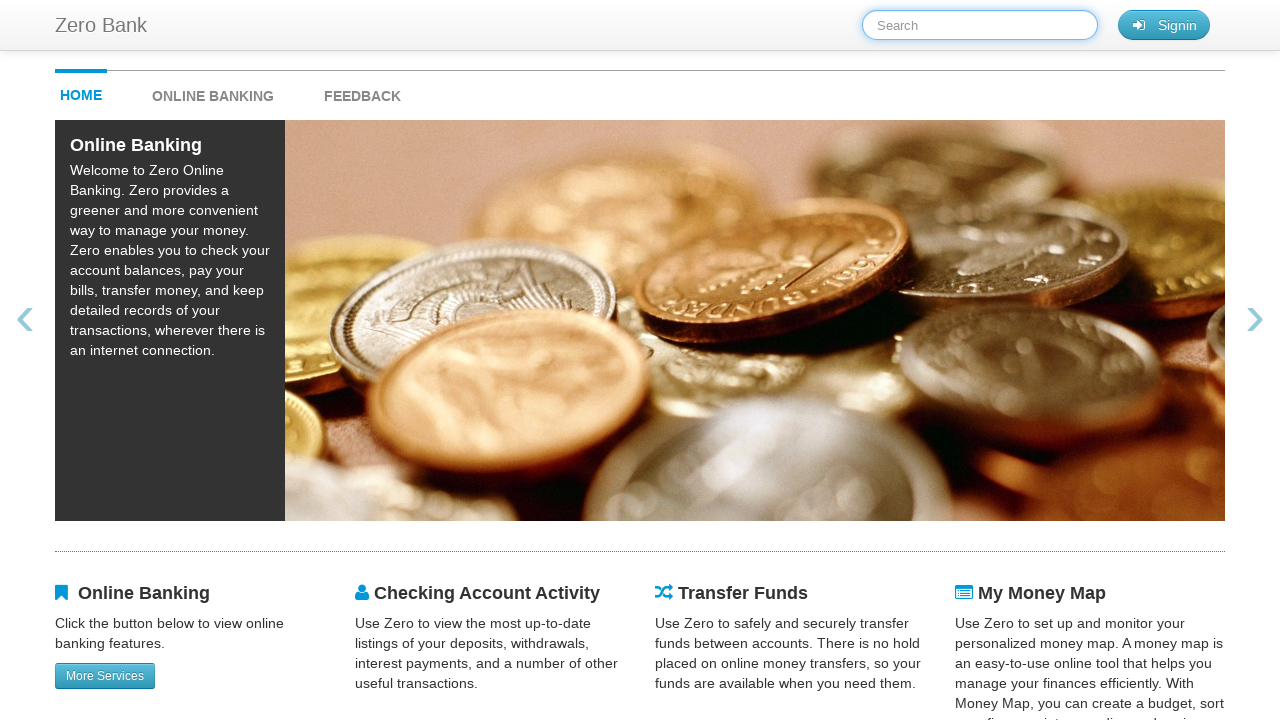

Filled search field with 'Jhon' on #searchTerm
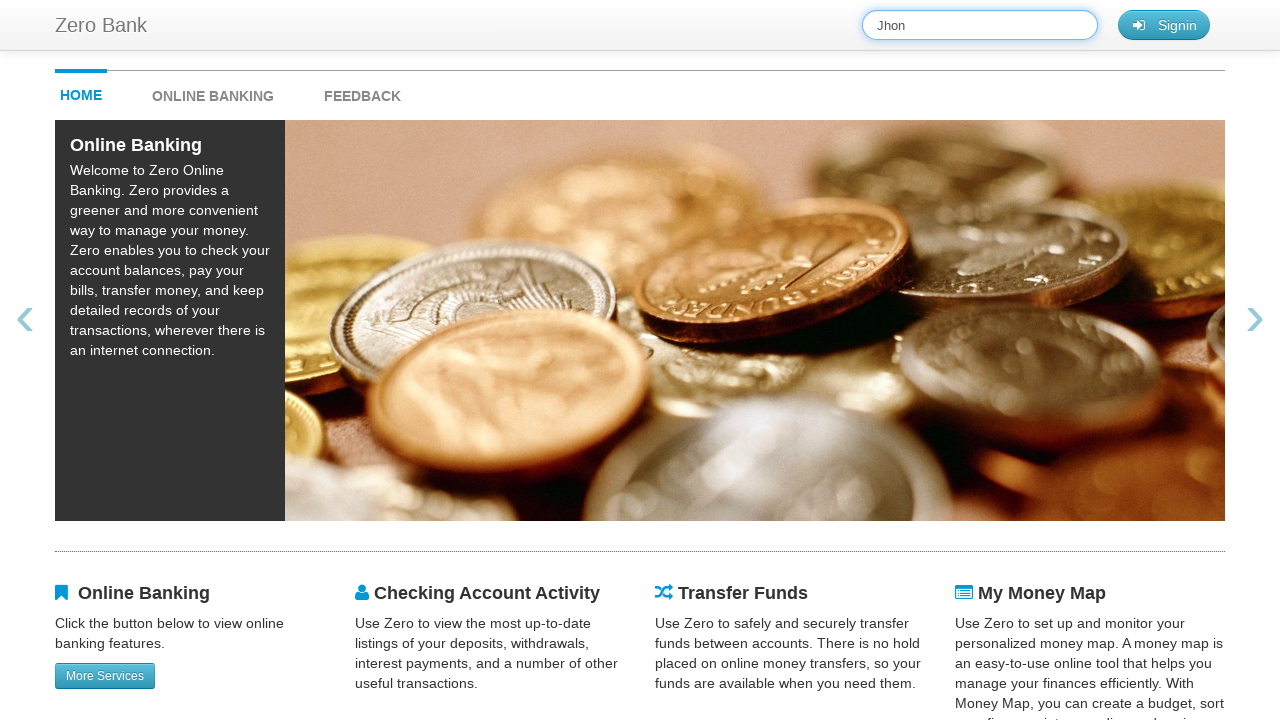

Cleared search field for next iteration on #searchTerm
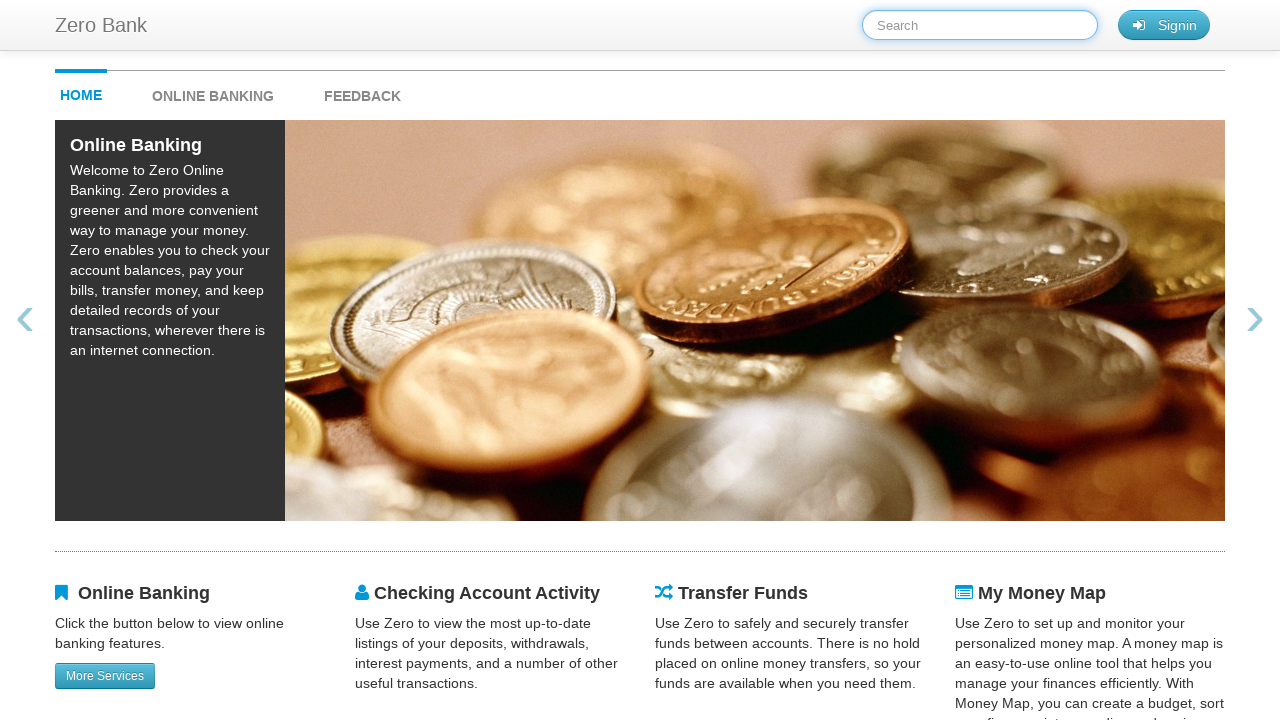

Filled search field with 'Peter' on #searchTerm
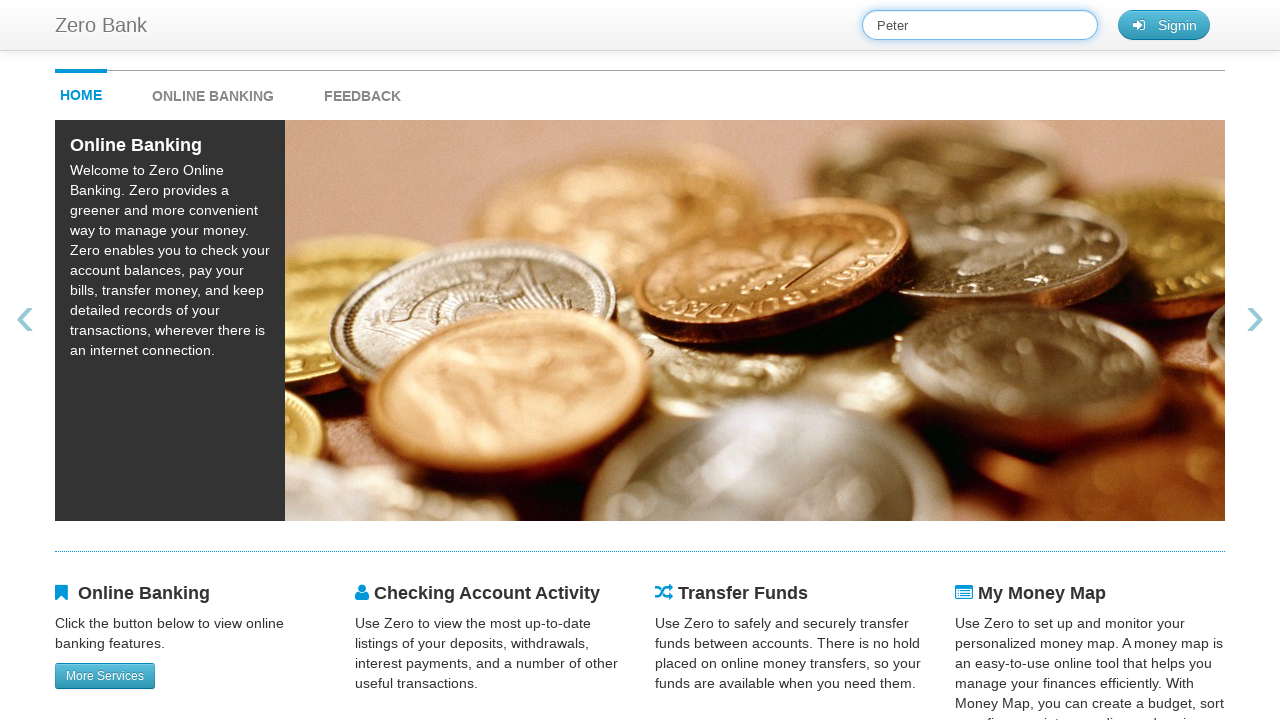

Cleared search field for next iteration on #searchTerm
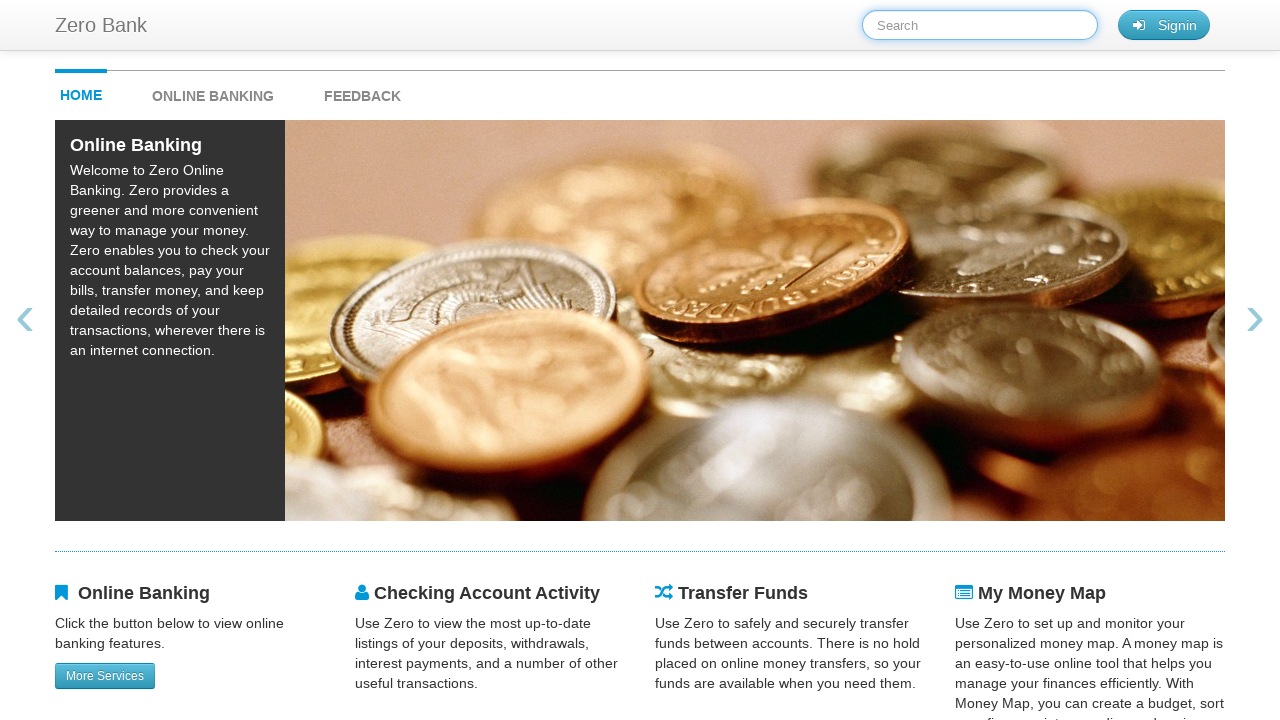

Filled search field with 'Alice' on #searchTerm
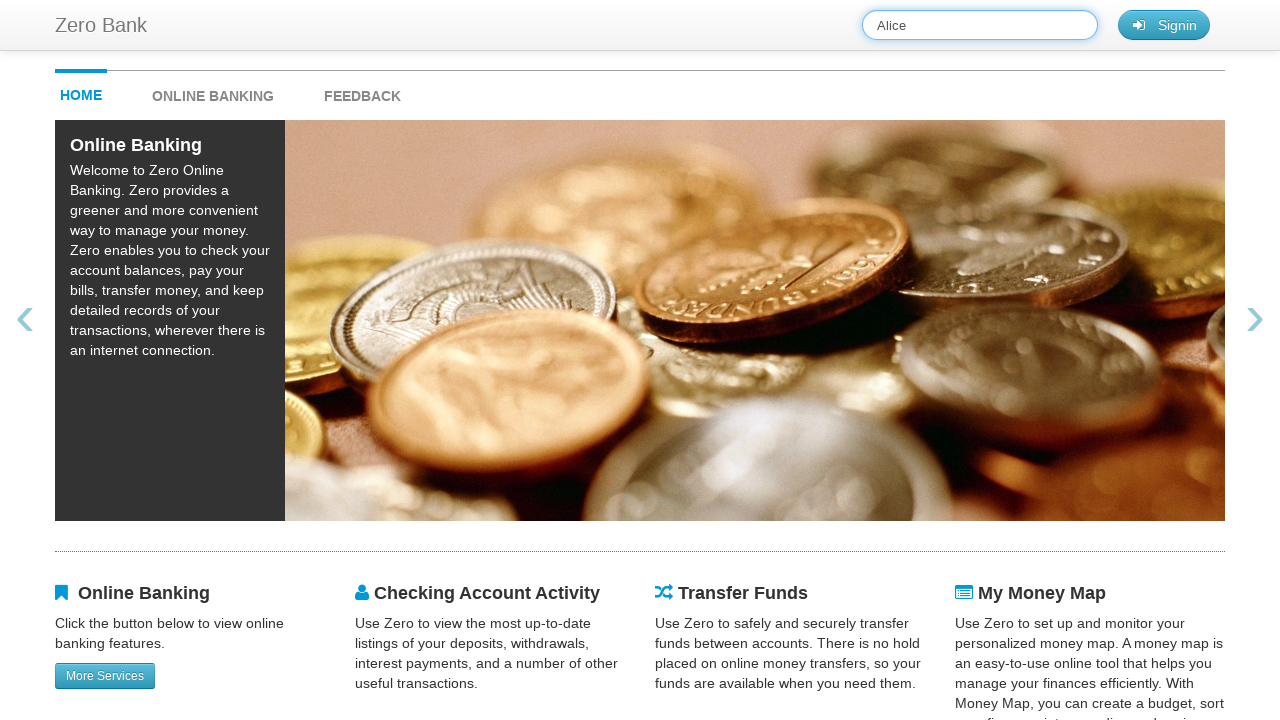

Cleared search field for next iteration on #searchTerm
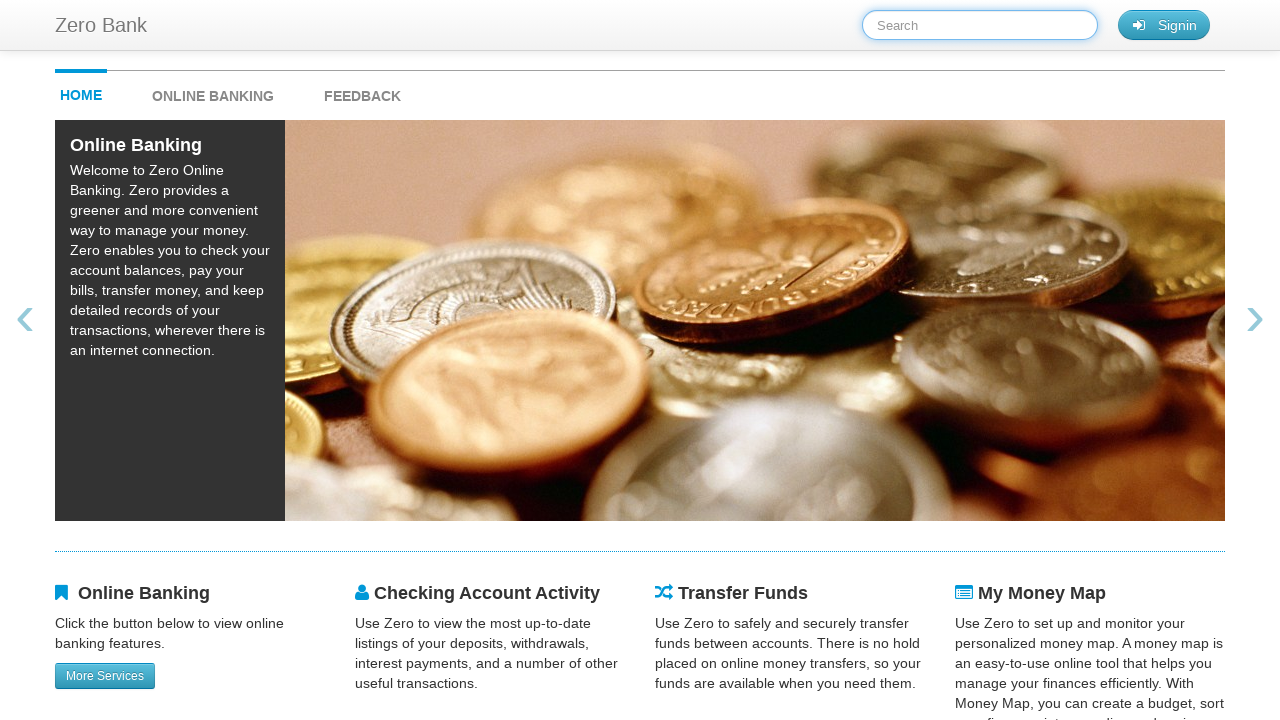

Filled search field with 'Bob' on #searchTerm
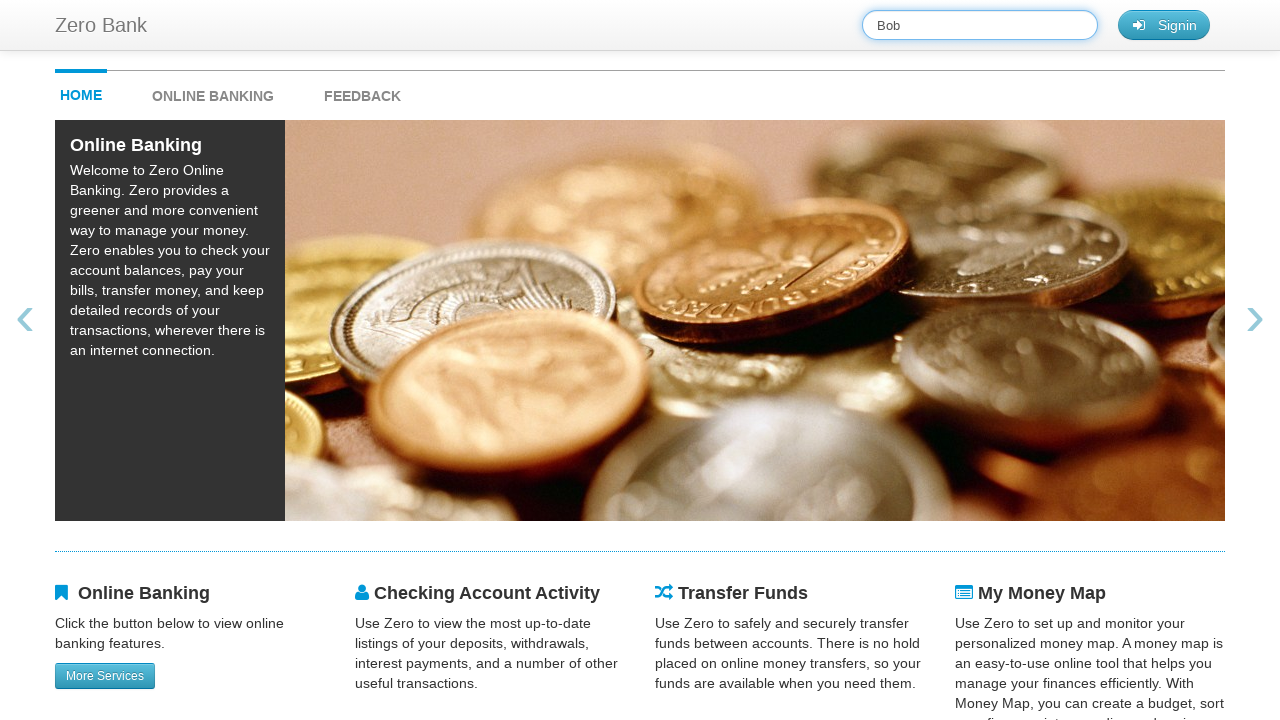

Cleared search field for next iteration on #searchTerm
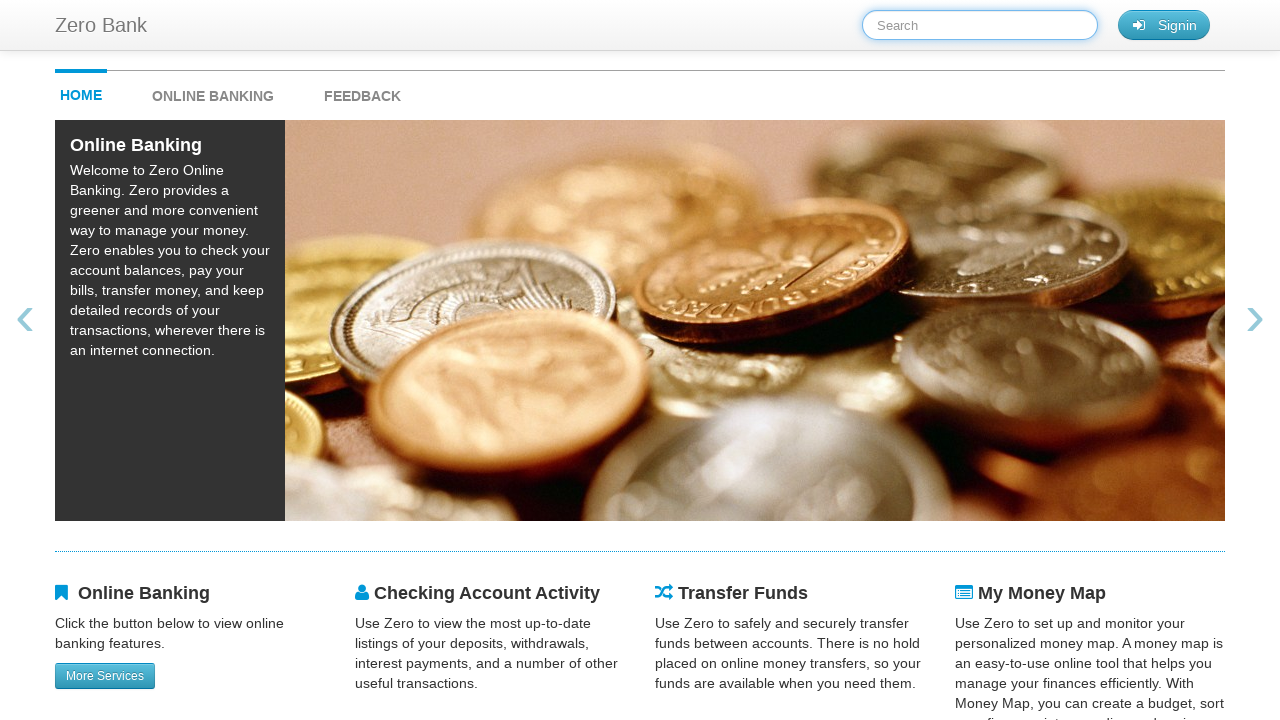

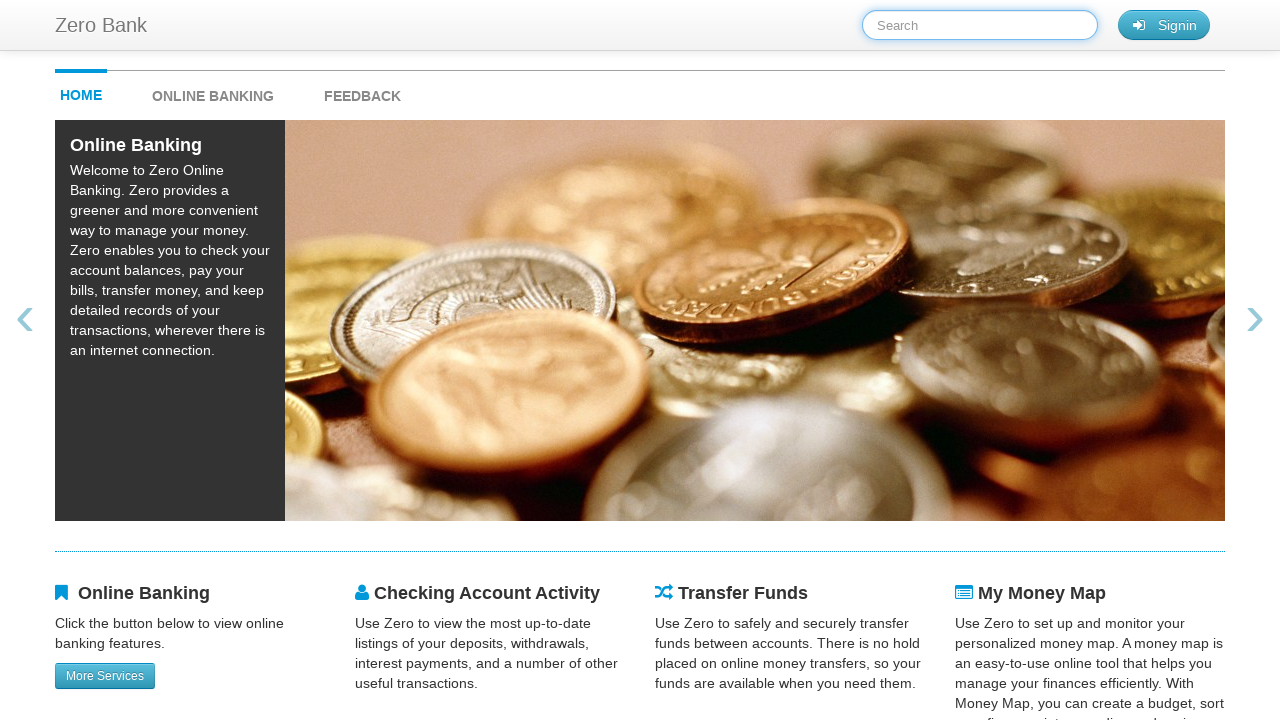